Tests navigation to the Test Cases page on automationexercise.com by clicking the Test Cases button and verifying the URL changes to the test cases page.

Starting URL: https://automationexercise.com/

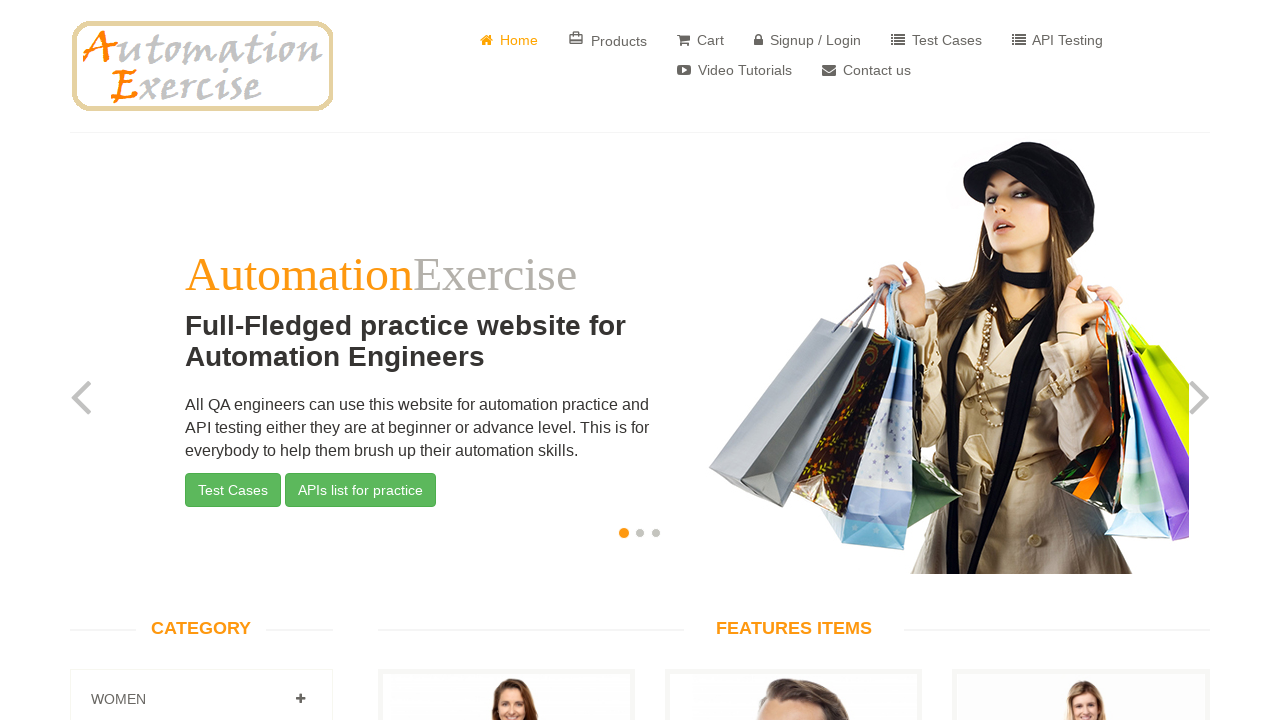

Home page loaded and DOM content ready
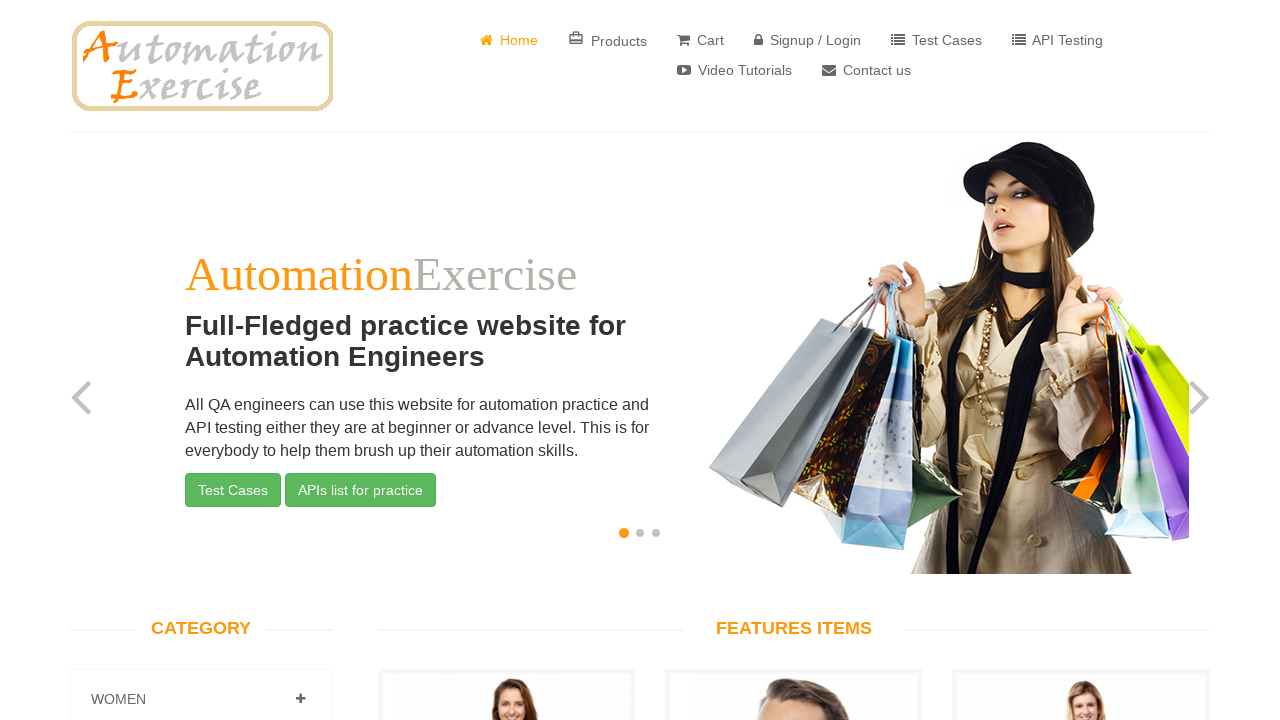

Clicked Test Cases button at (233, 490) on internal:role=button[name="Test Cases"i]
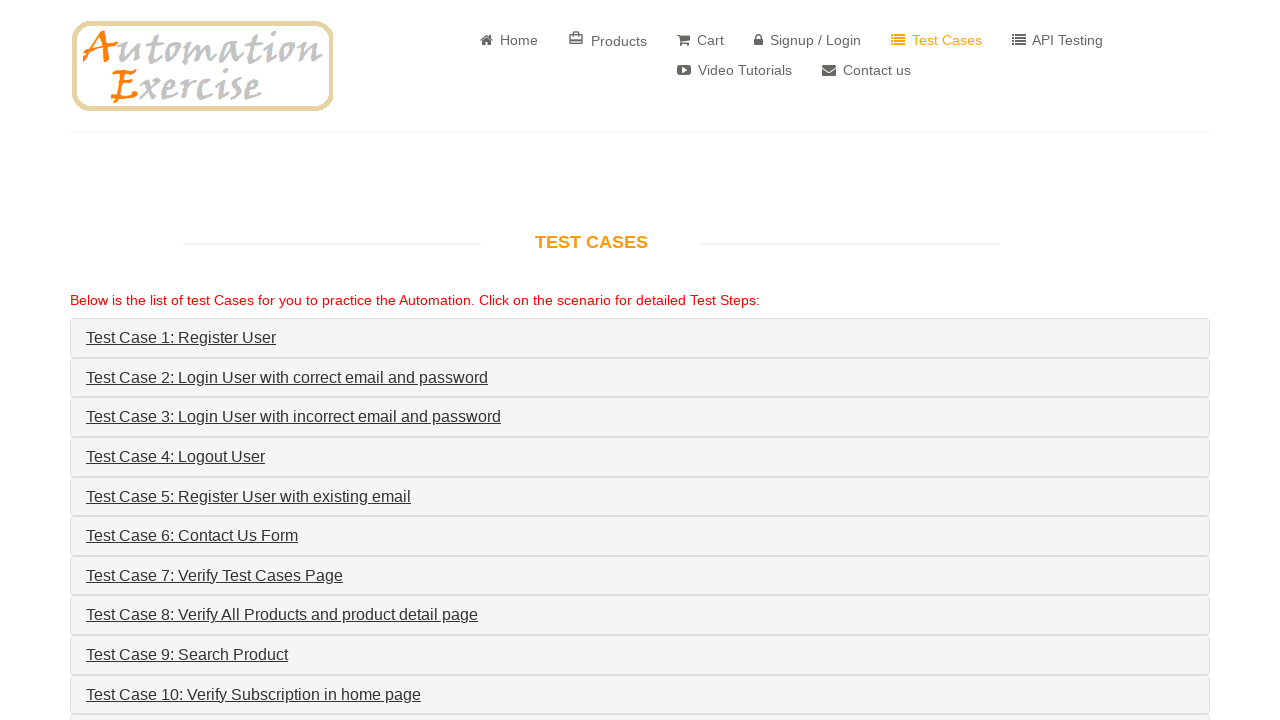

Navigation to Test Cases page completed
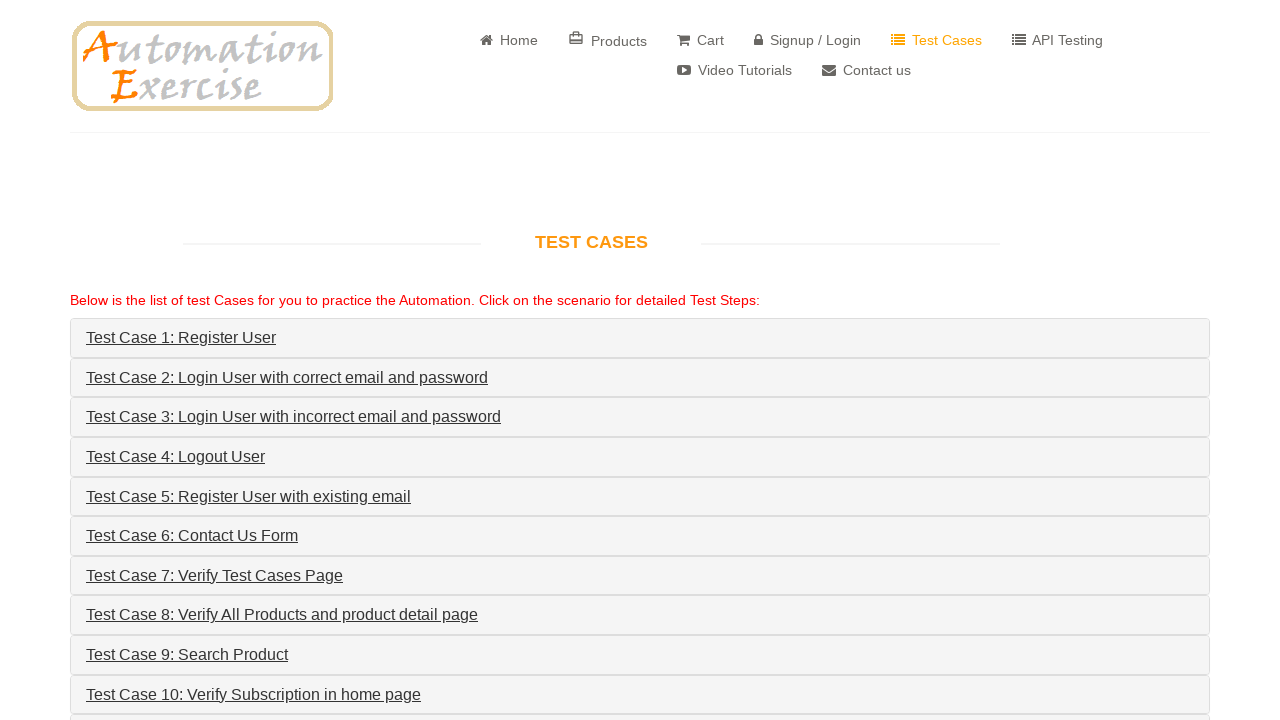

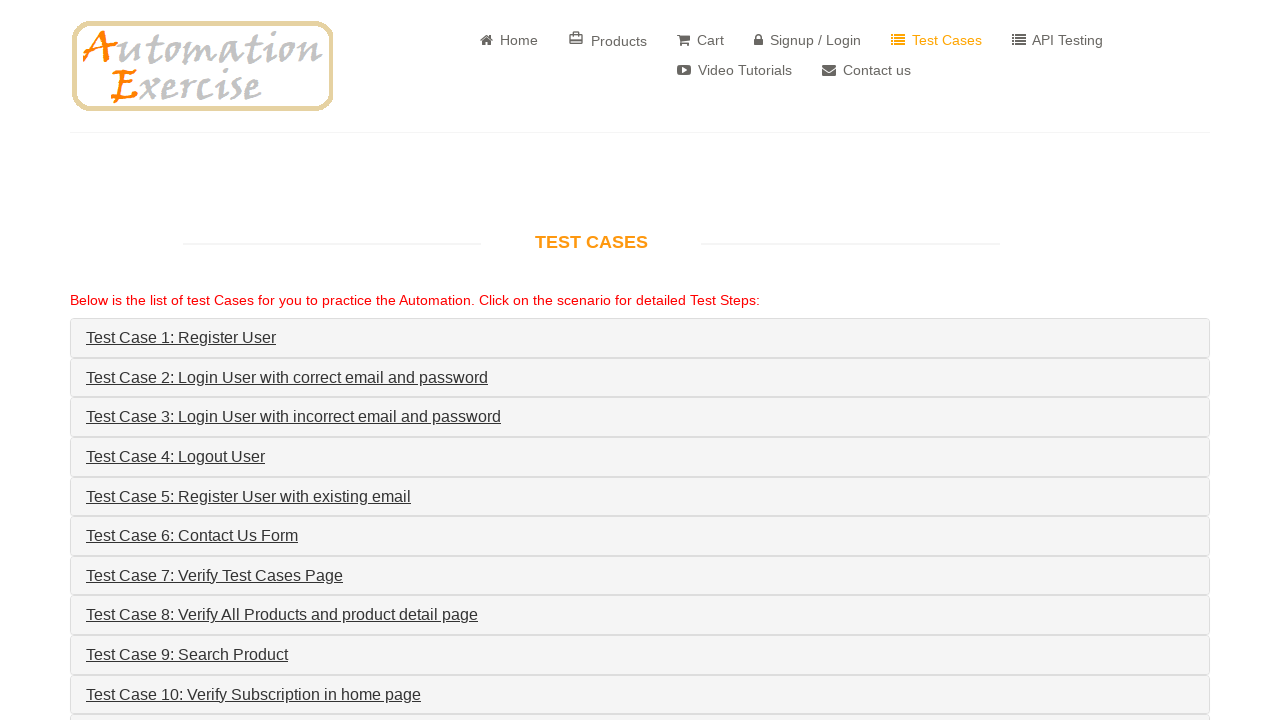